Tests marking a todo as completed by checking the toggle checkbox, then verifies the item has the completed class.

Starting URL: https://demo.playwright.dev/todomvc

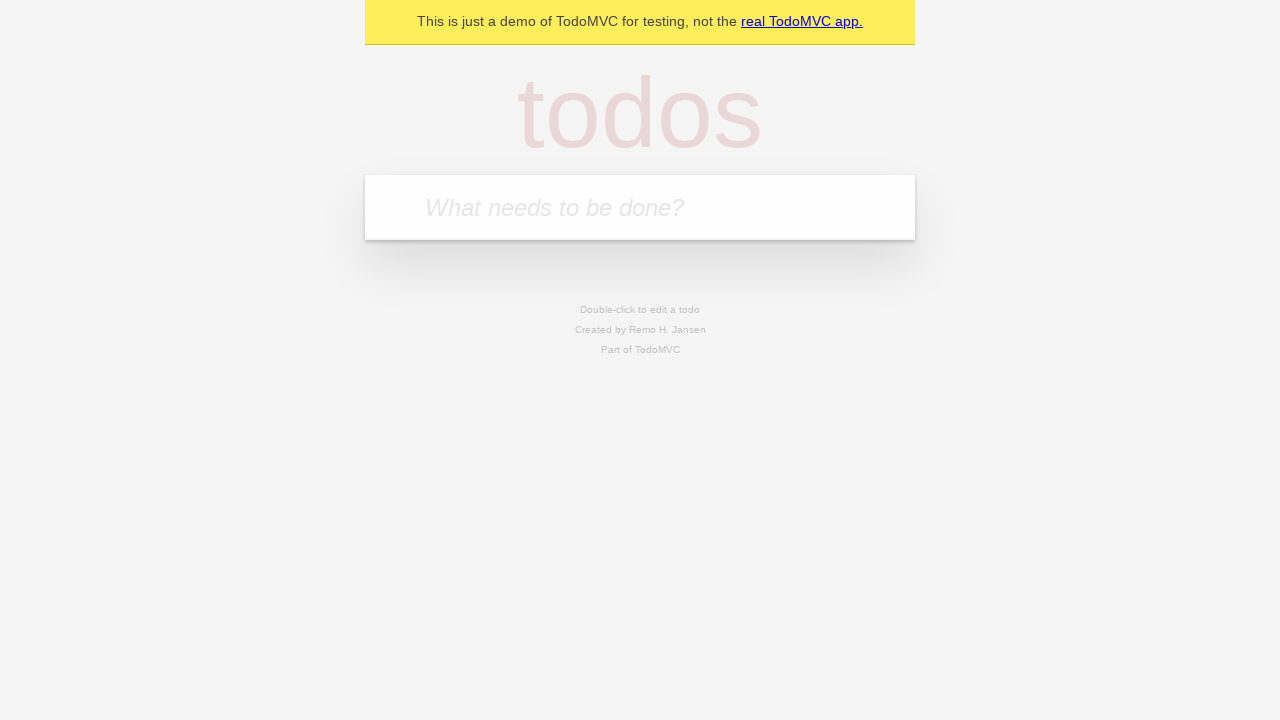

Clicked on the new todo input field at (640, 207) on input.new-todo
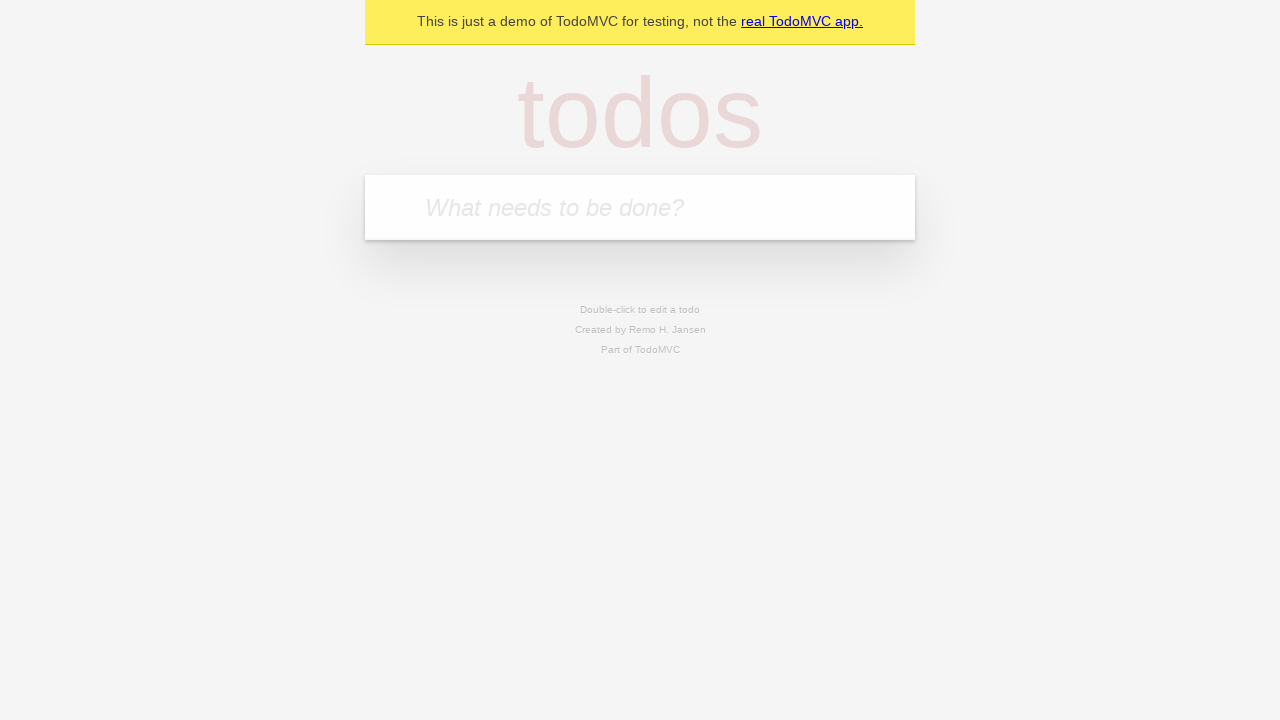

Filled new todo input with 'Buy fruits' on input.new-todo
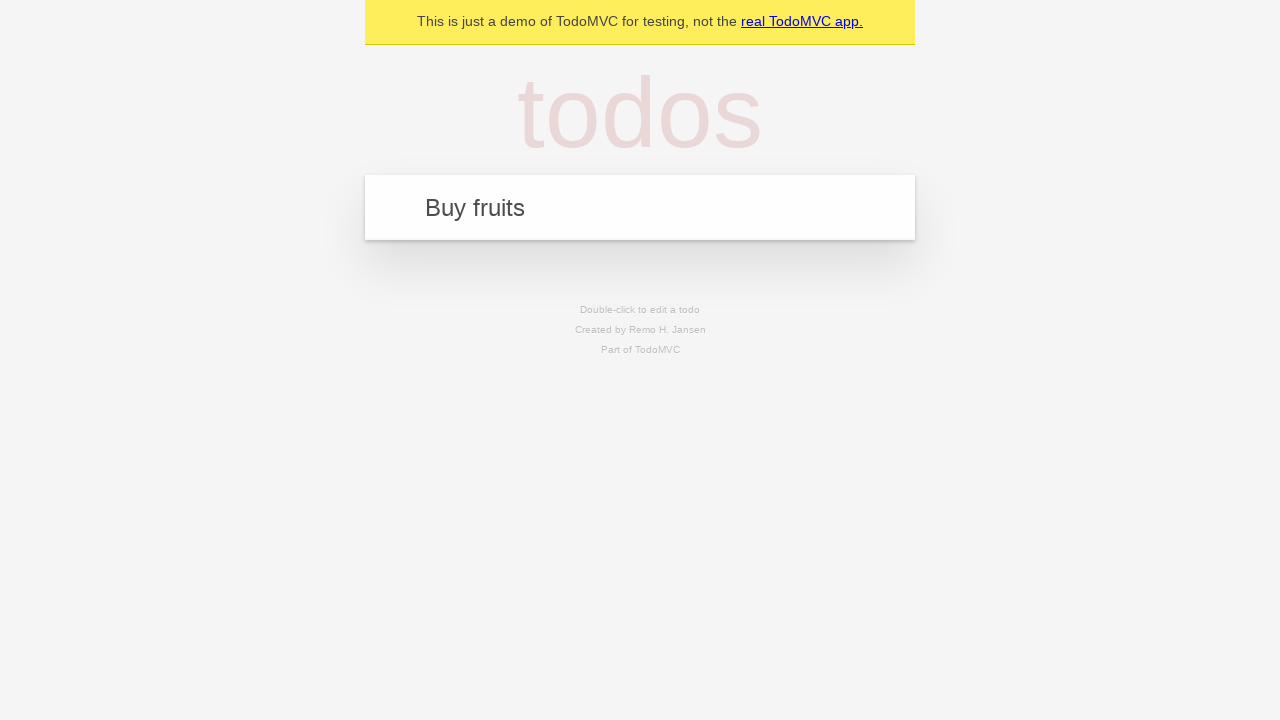

Pressed Enter to create the new todo on input.new-todo
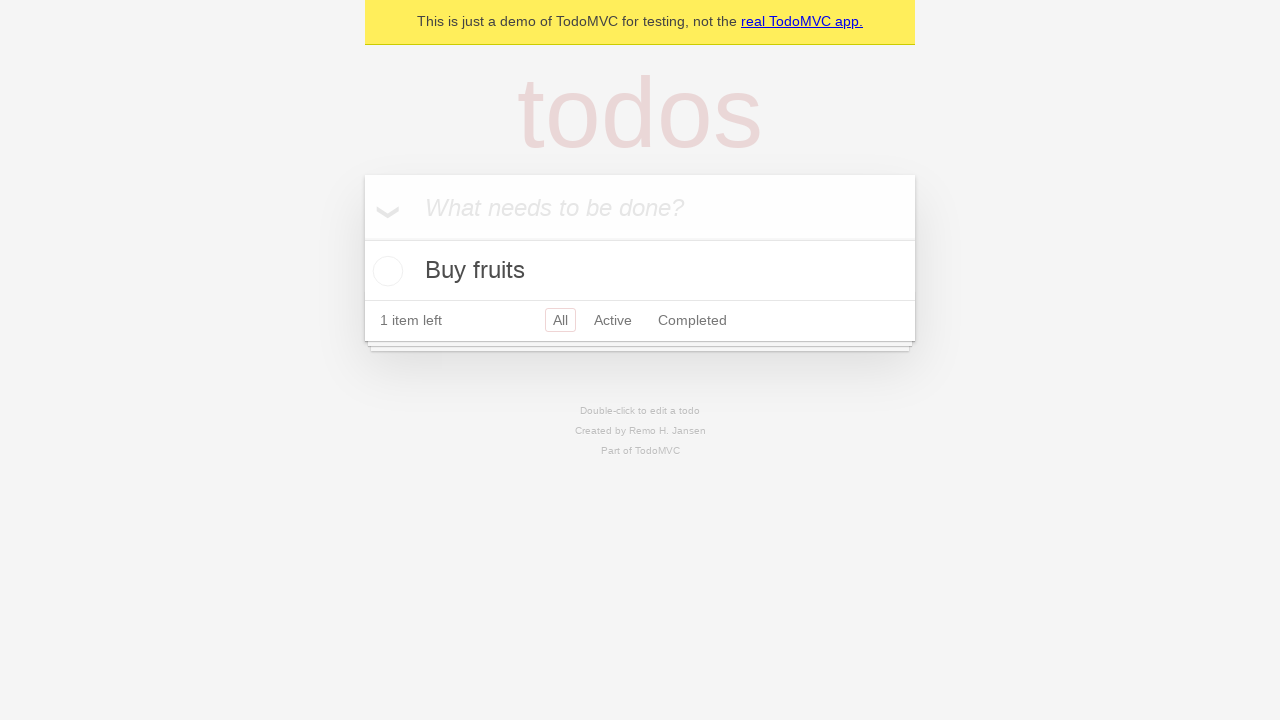

Checked the toggle checkbox to mark todo as completed at (385, 271) on .toggle
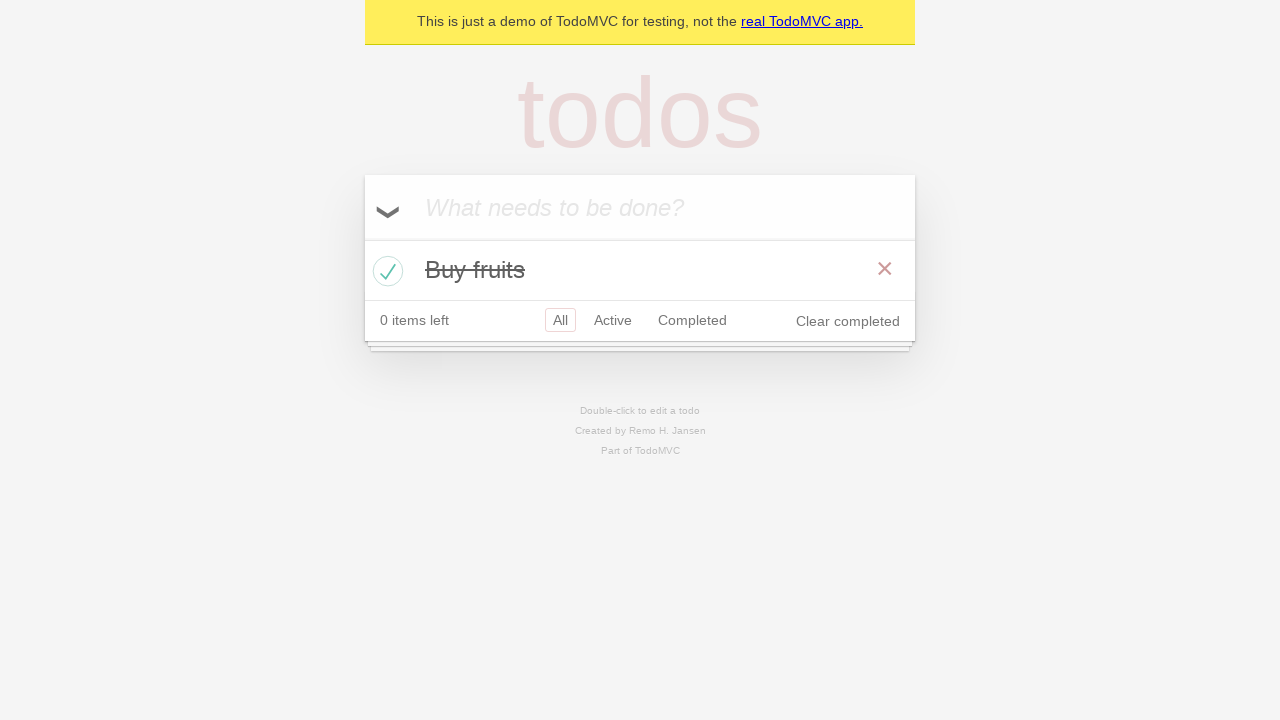

Verified that todo item has the completed class
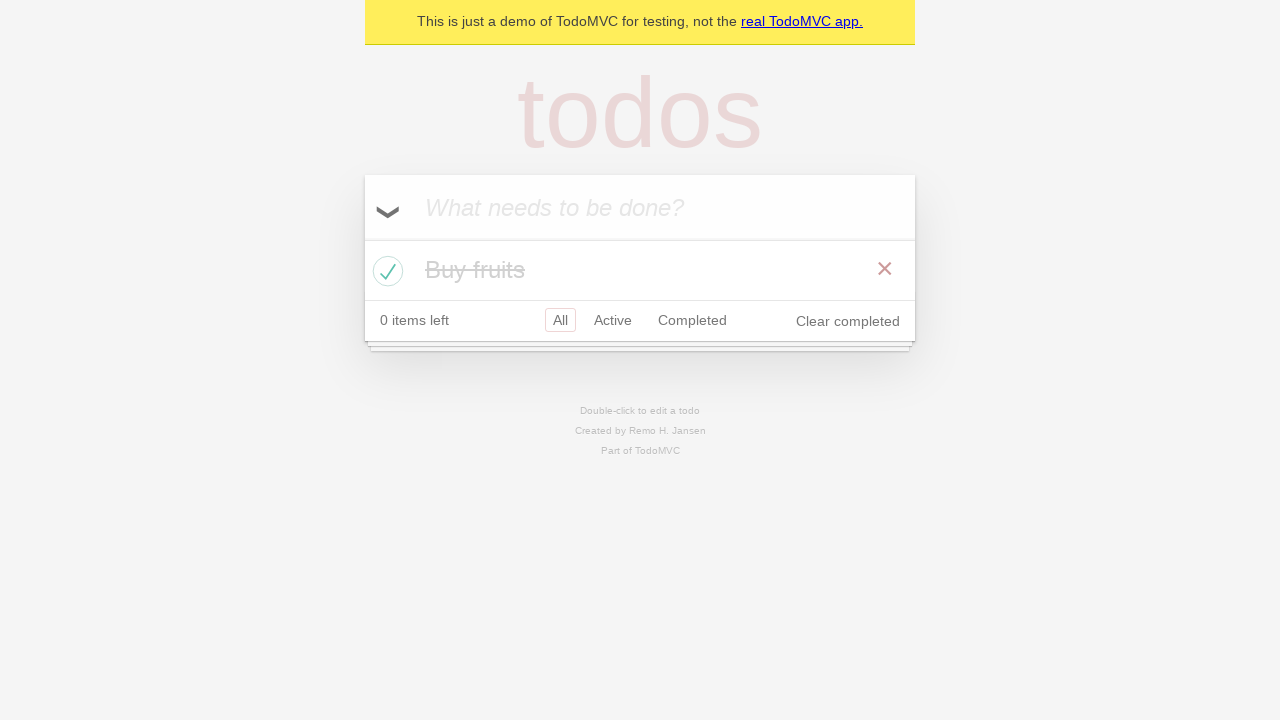

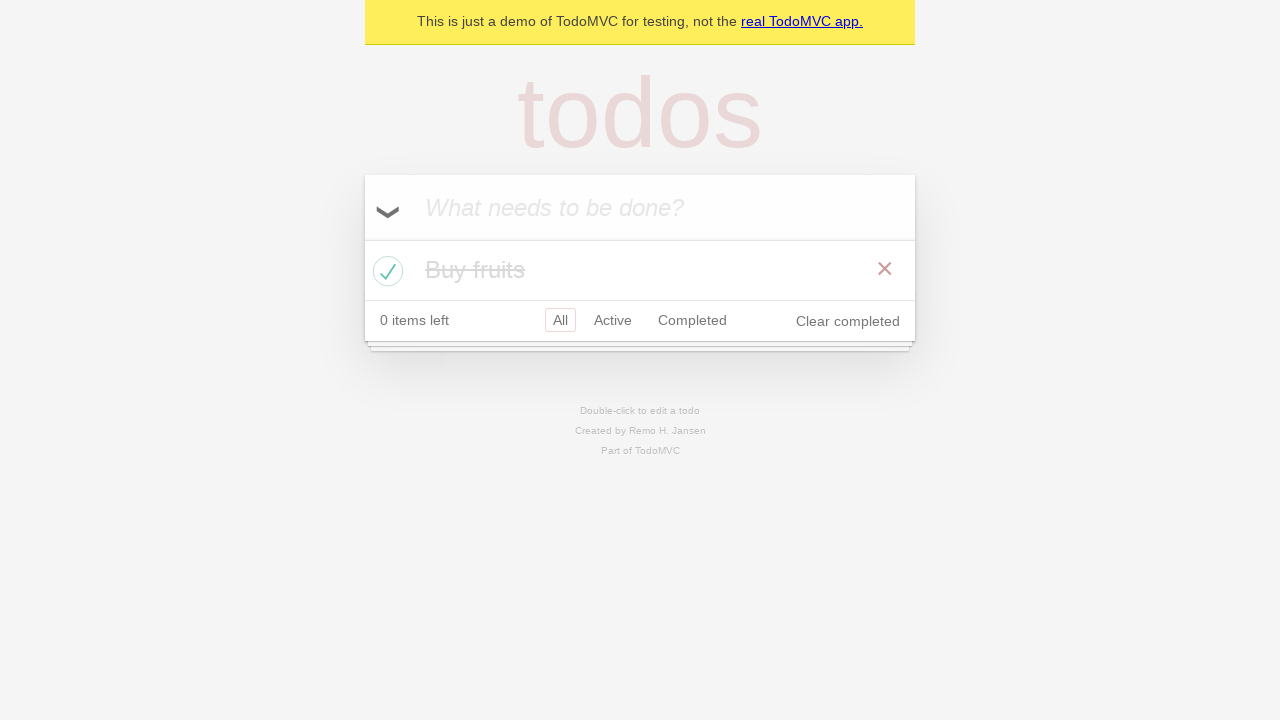